Tests dropdown and multi-select functionality by selecting a car from a dropdown, selecting multiple countries from a multi-select list, and clicking a button to move the selected countries to another list.

Starting URL: http://only-testing-blog.blogspot.com/2014/01/textbox.html

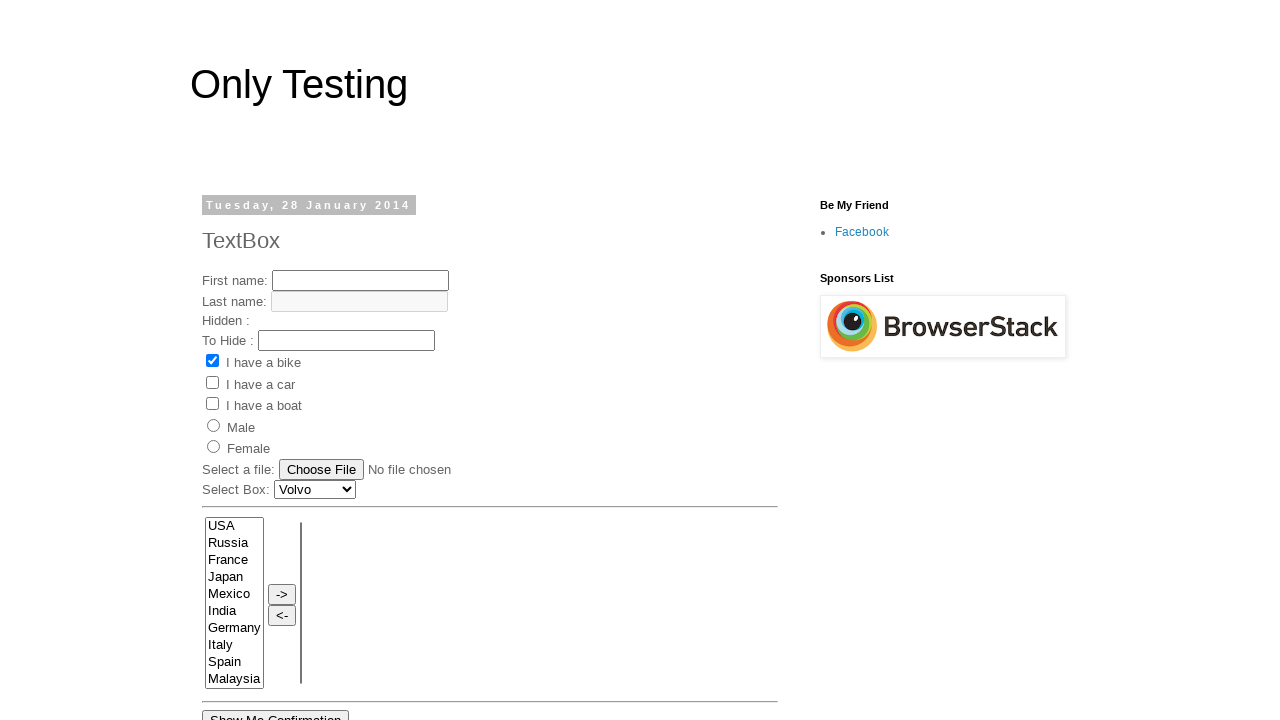

Selected 'Renault' from the car dropdown on #Carlist
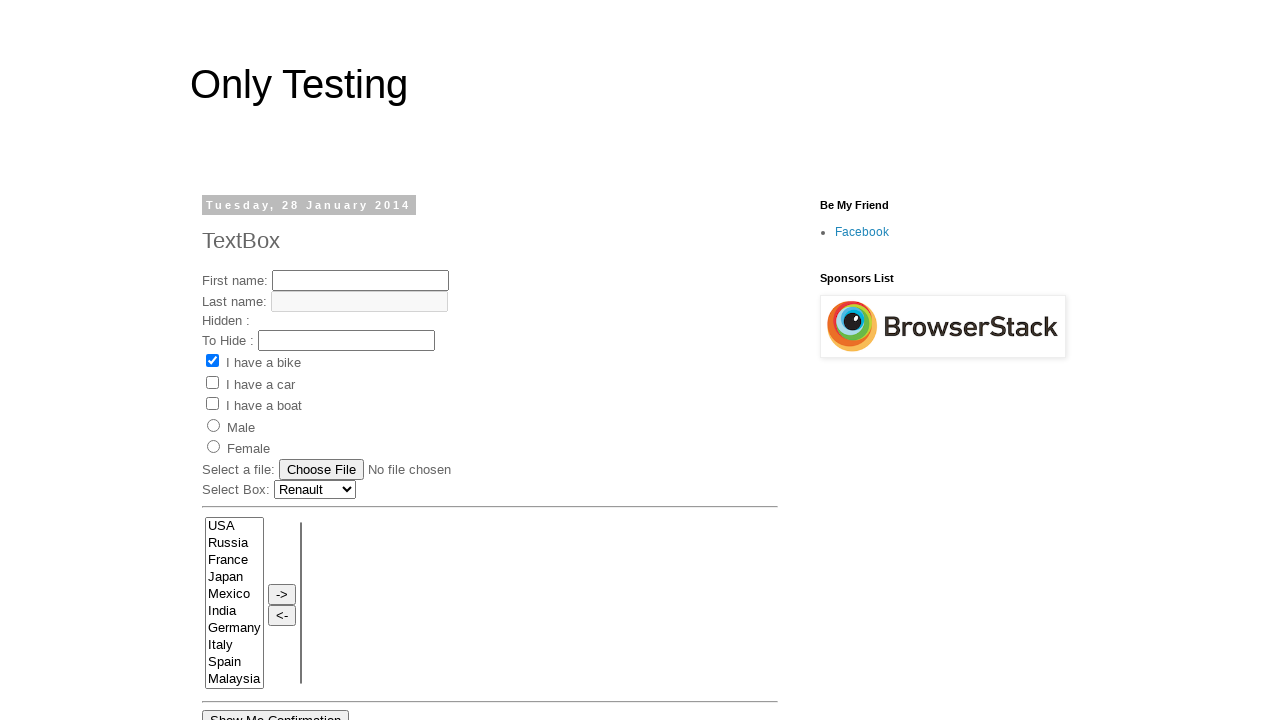

Selected multiple countries (France, Germany, Italy, Spain) from the source list on select[name='FromLB']
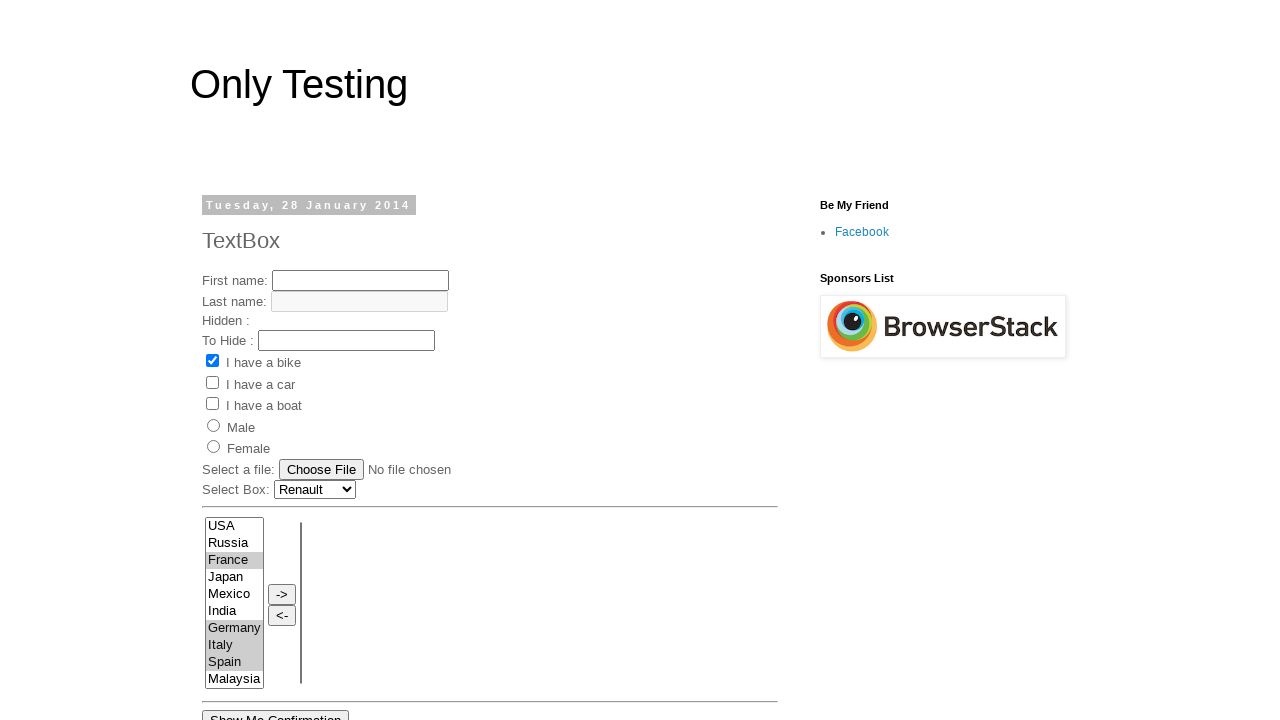

Clicked the button to move selected countries to the destination list at (282, 594) on input[onclick='move(this.form.FromLB,this.form.ToLB)']
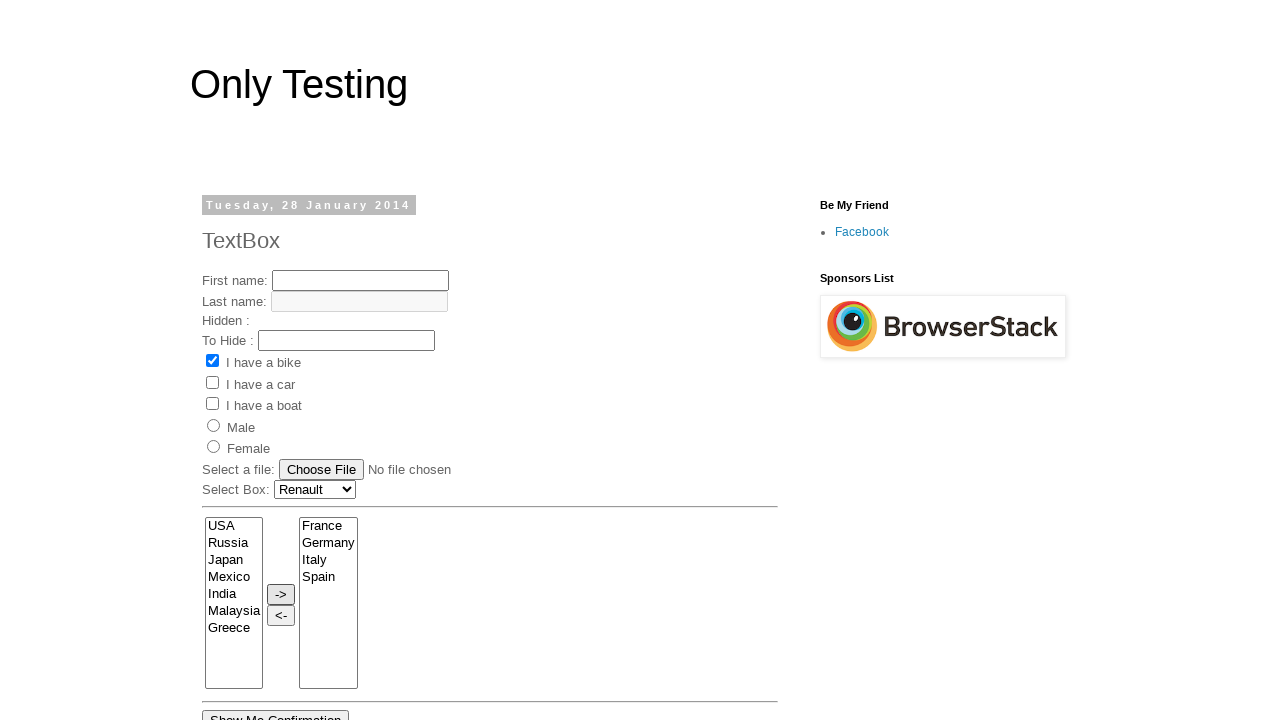

Waited 500ms for the move action to complete
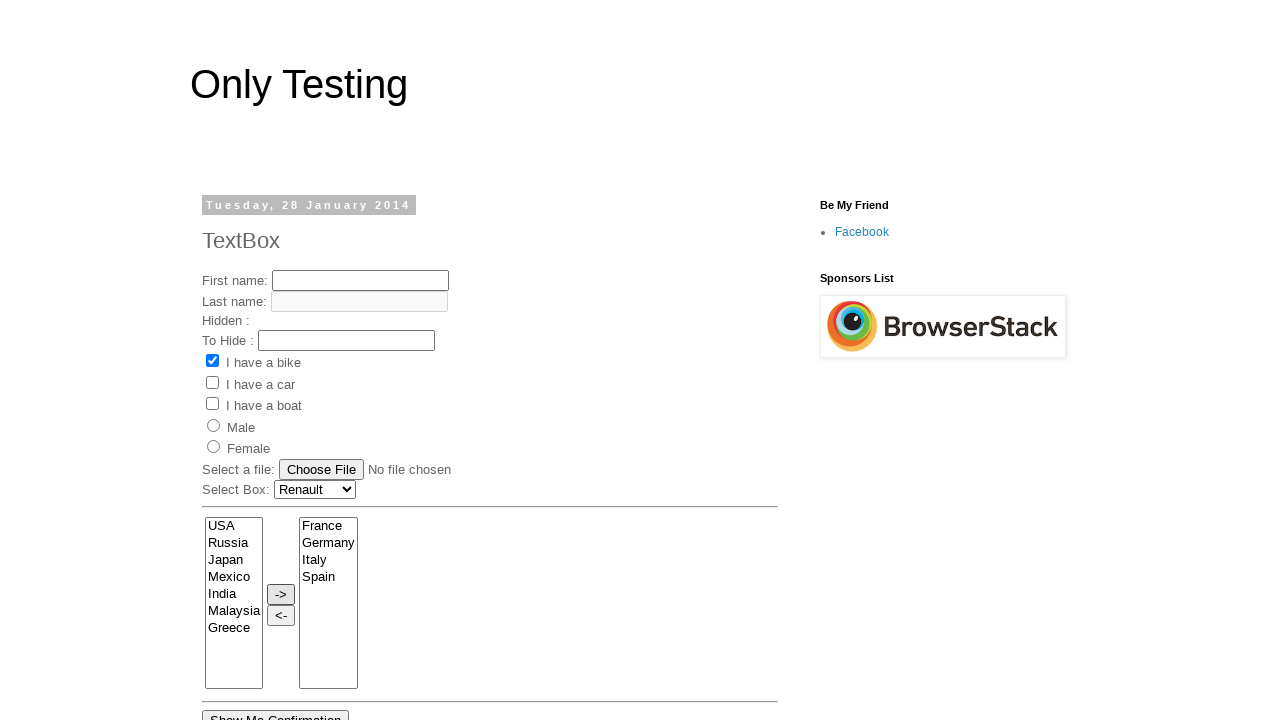

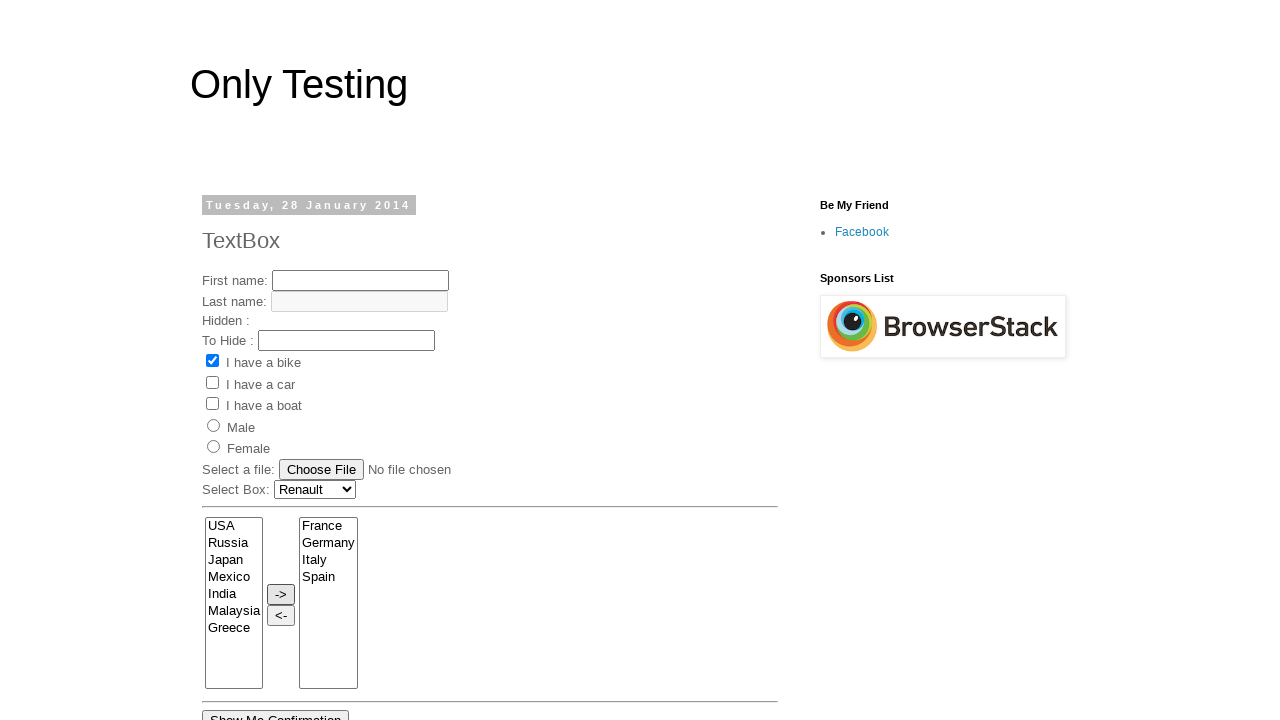